Navigates to a webpage, collects all links, then randomly visits several of those links and verifies images are present on each page (alternate version).

Starting URL: http://toastytech.com/evil/

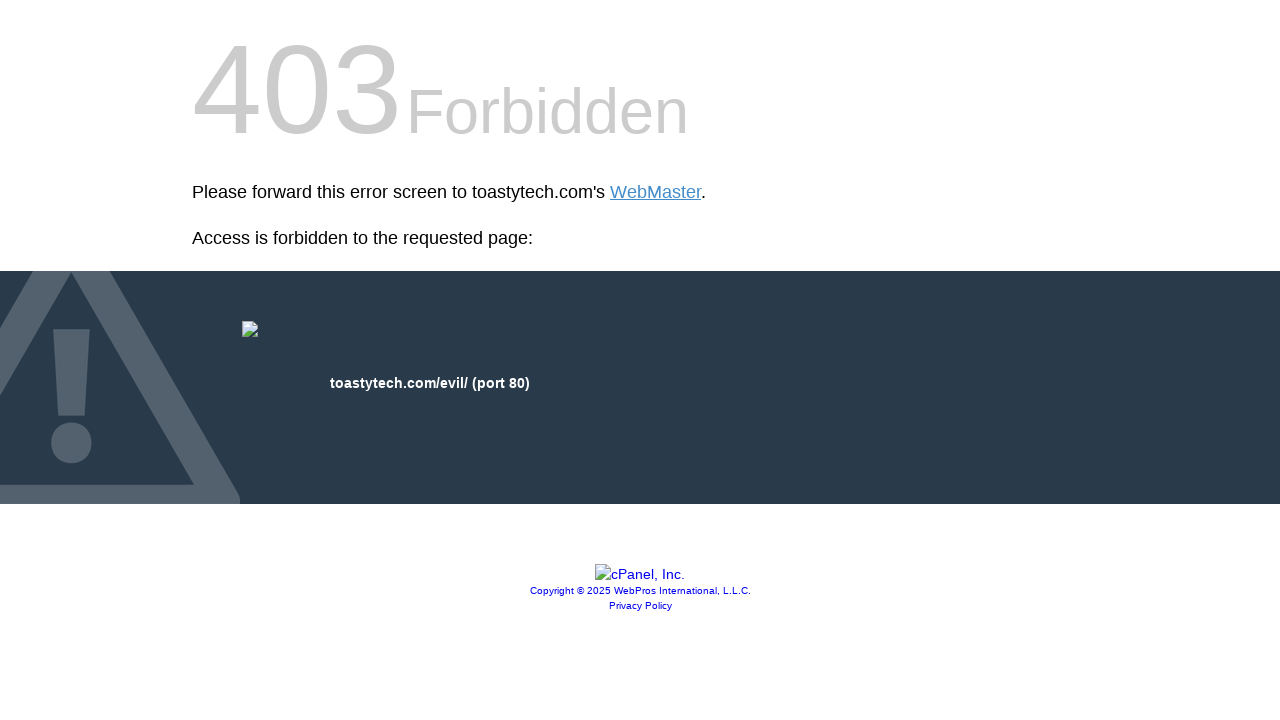

Waited for links to load on the page
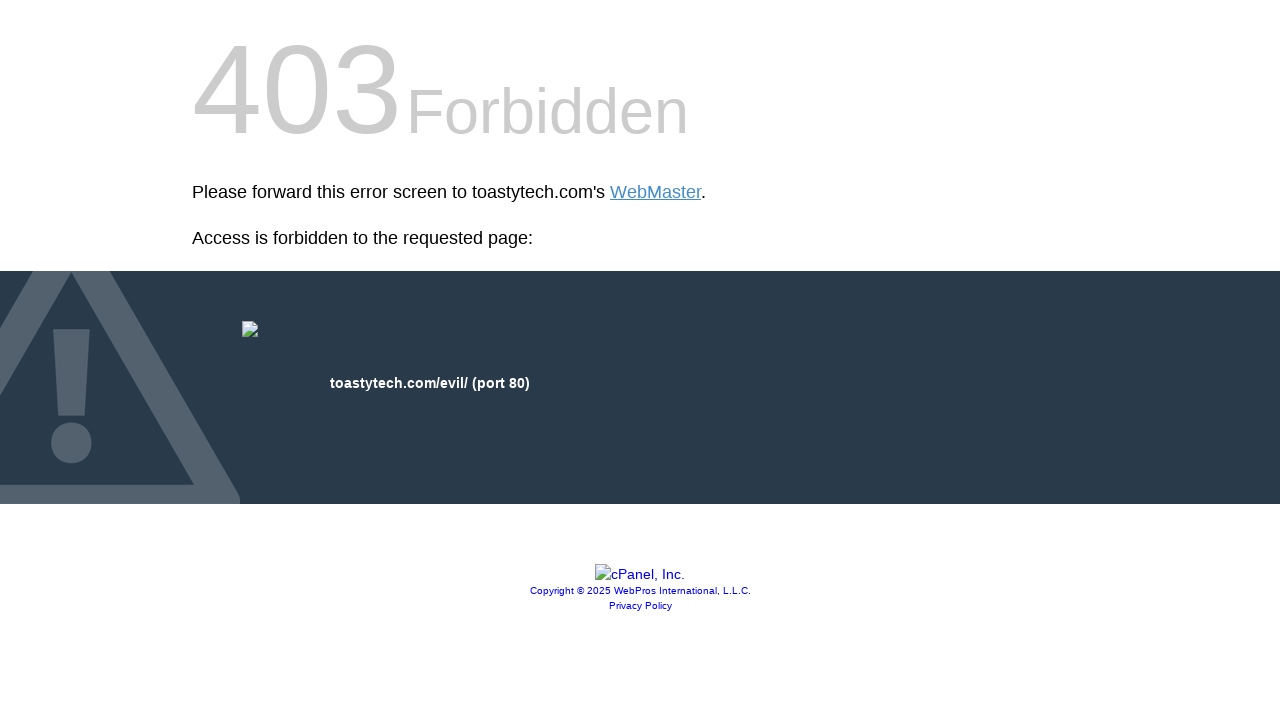

Retrieved all link elements from the page
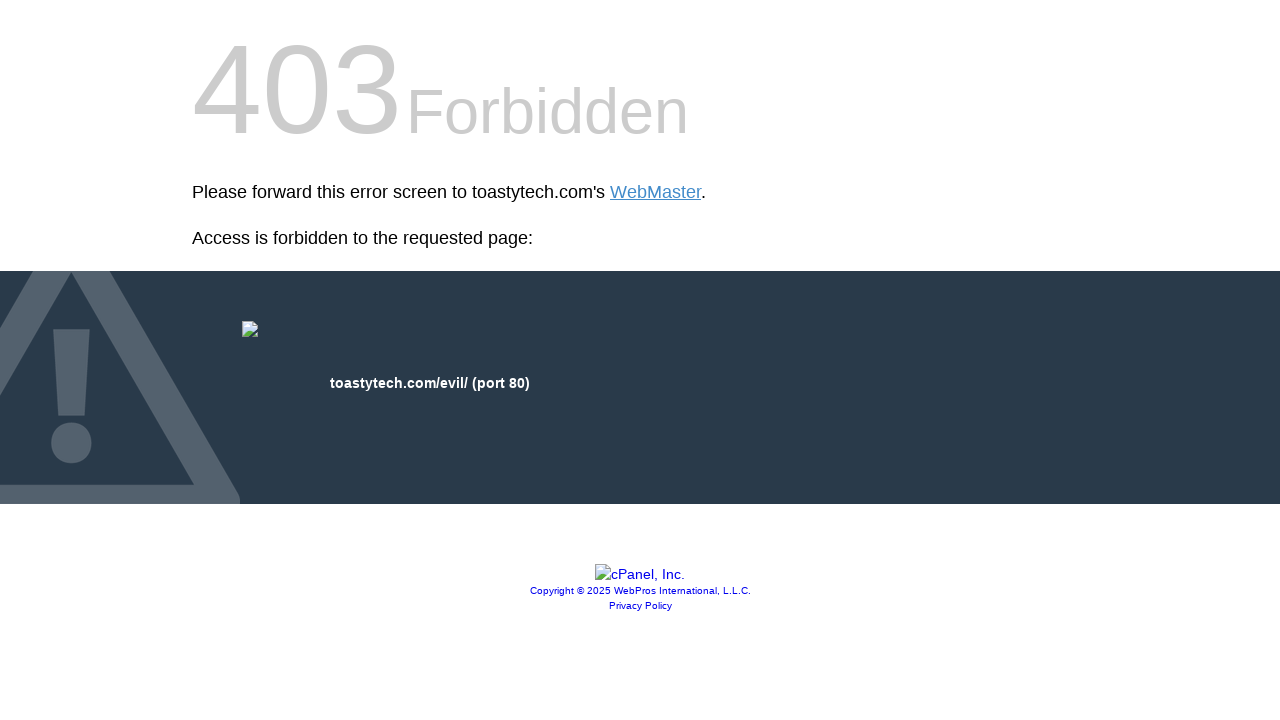

Extracted 4 valid link URLs
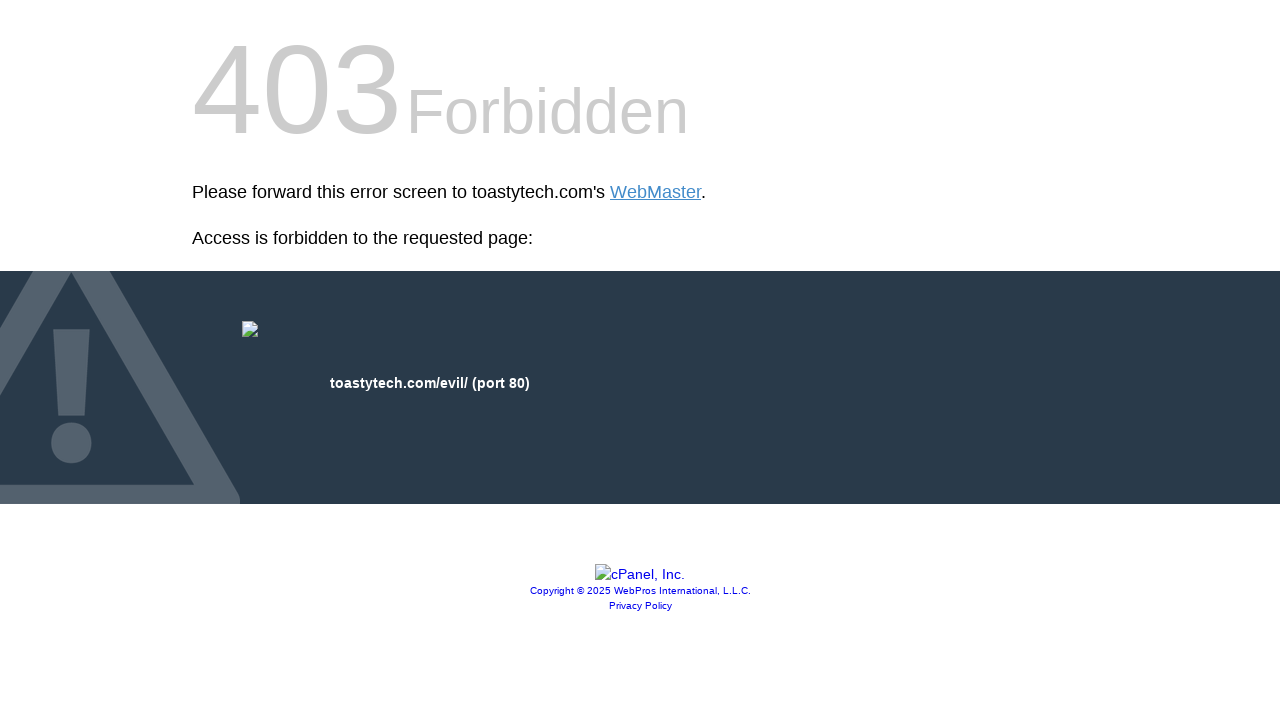

Navigated to random link: https://go.cpanel.net/privacy
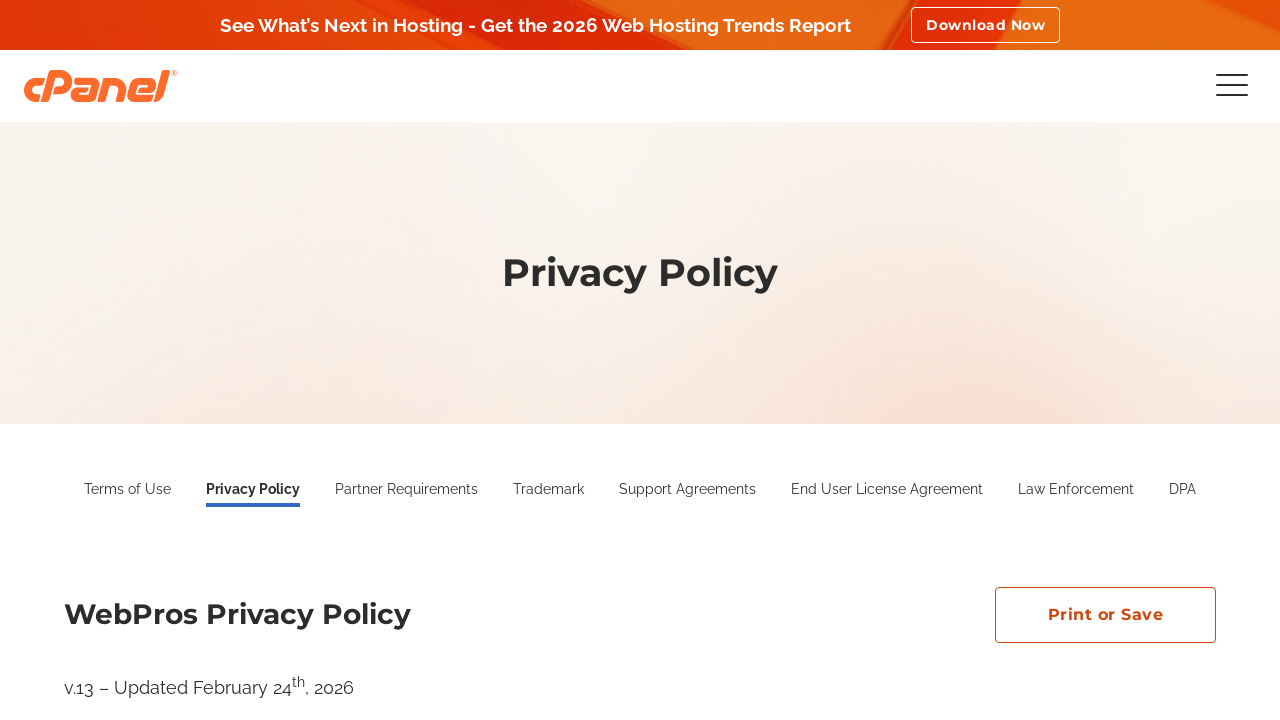

Waited for page DOM to load
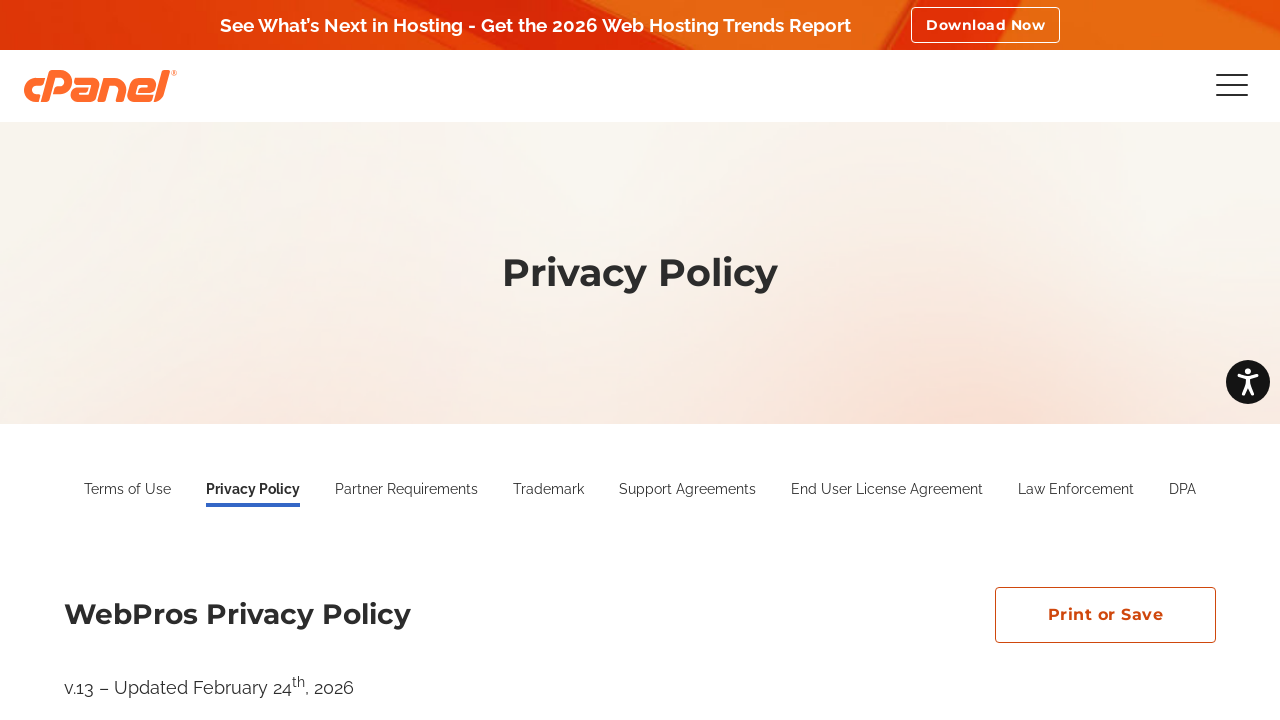

Found and verified images are present on the page
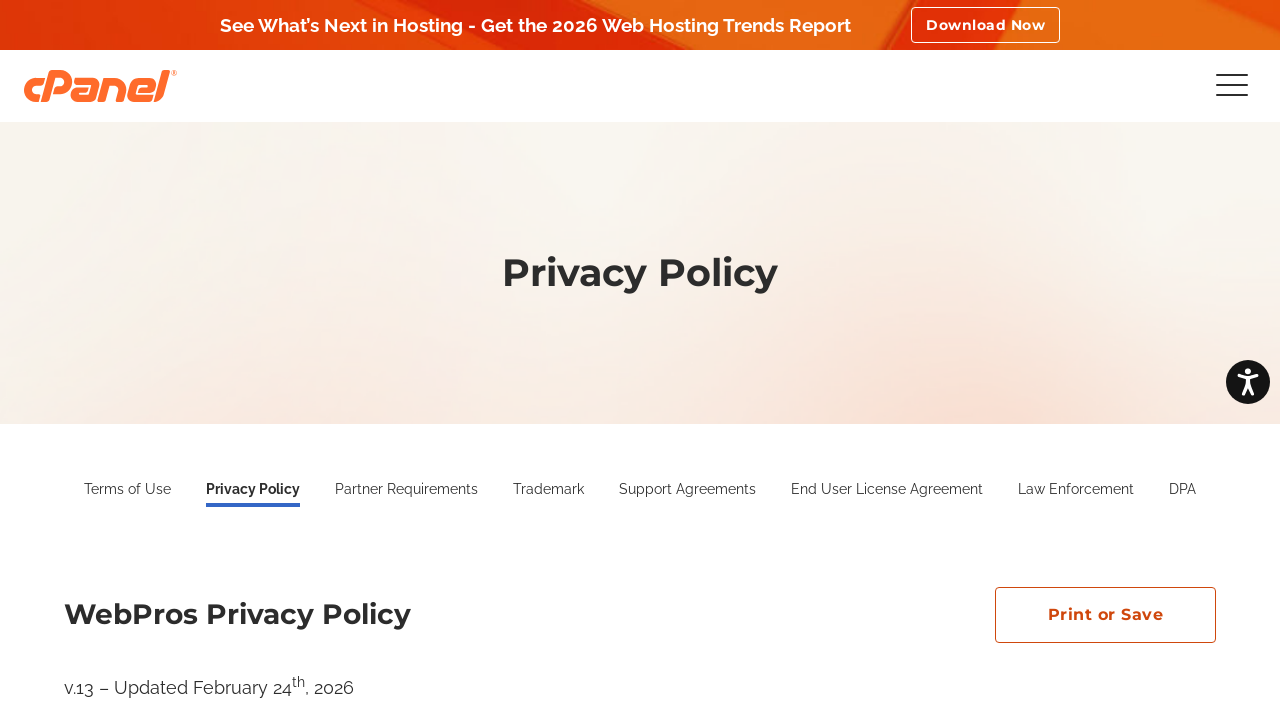

Navigated to random link: http://cpanel.com/?utm_source=cpanelwhm&utm_medium=cplogo&utm_content=logolink&utm_campaign=403referral
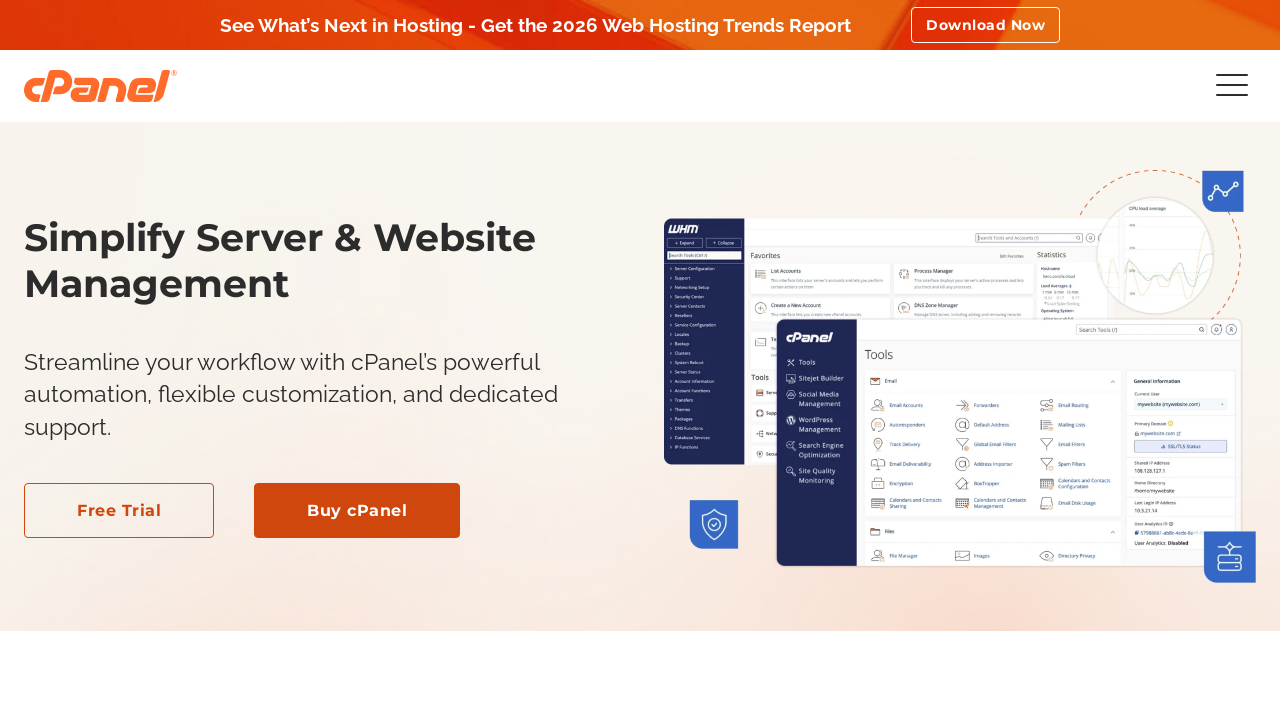

Waited for page DOM to load
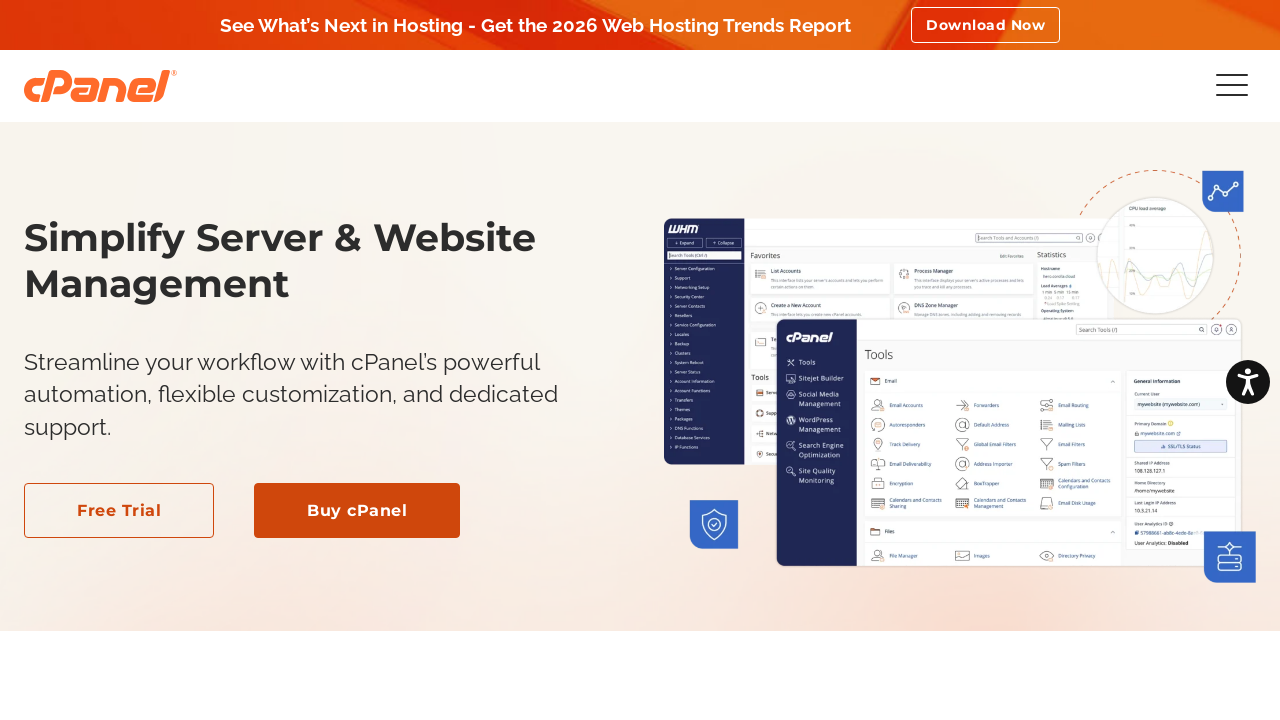

Found and verified images are present on the page
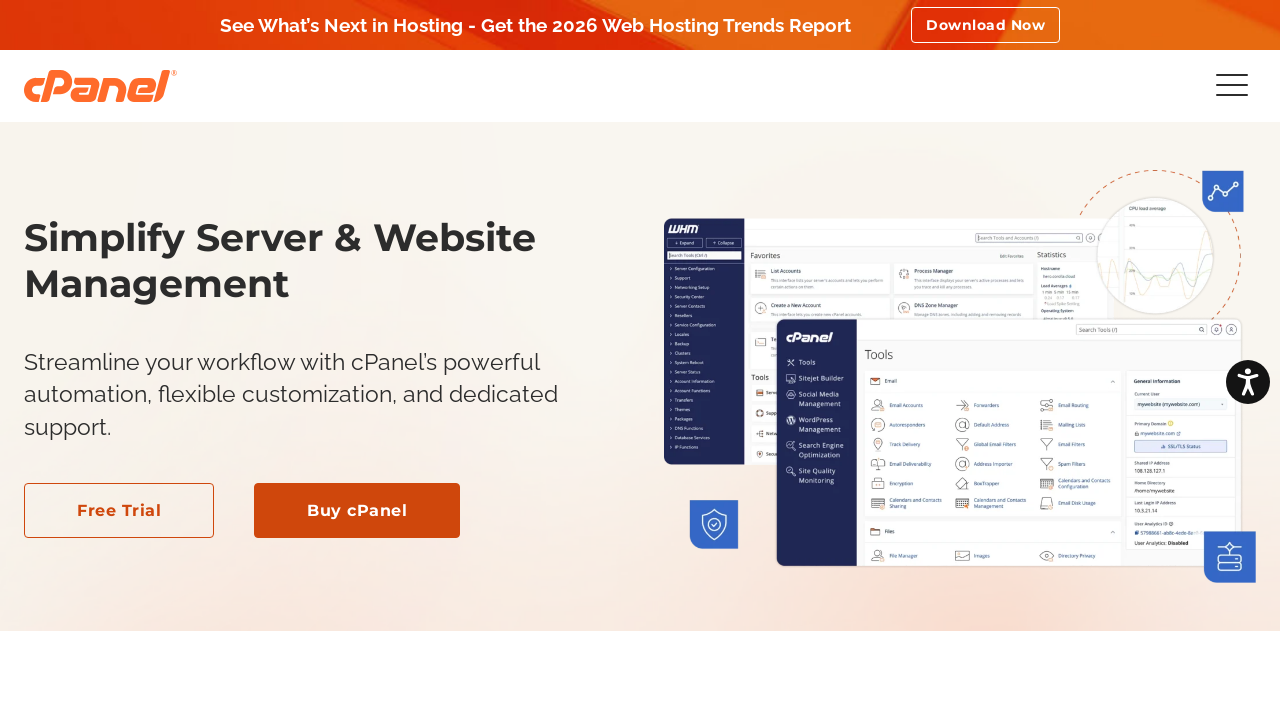

Navigated to random link: https://go.cpanel.net/privacy
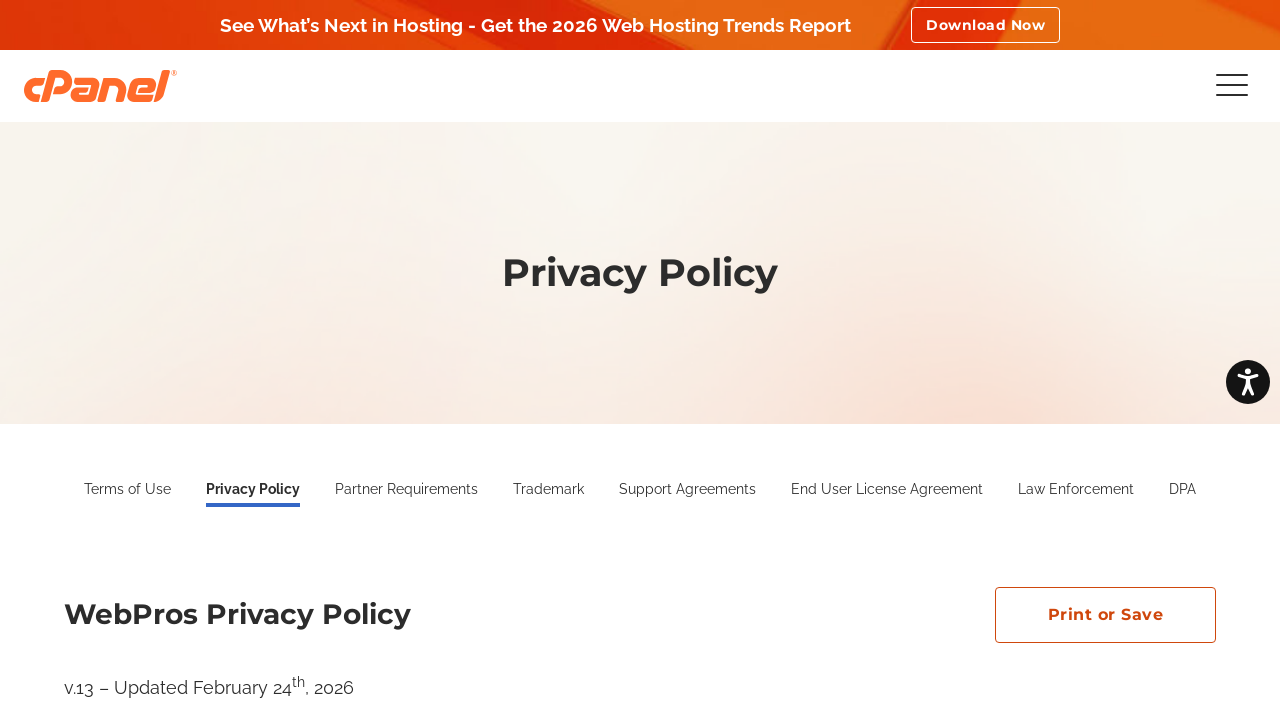

Waited for page DOM to load
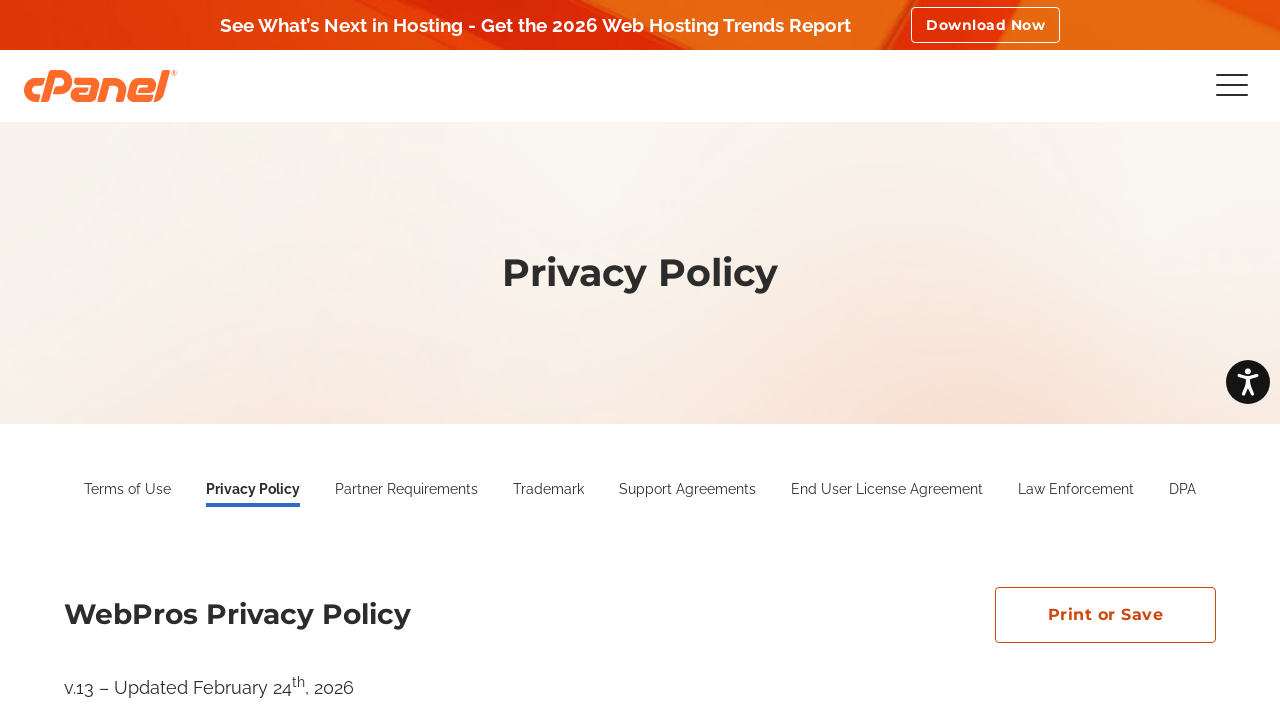

Found and verified images are present on the page
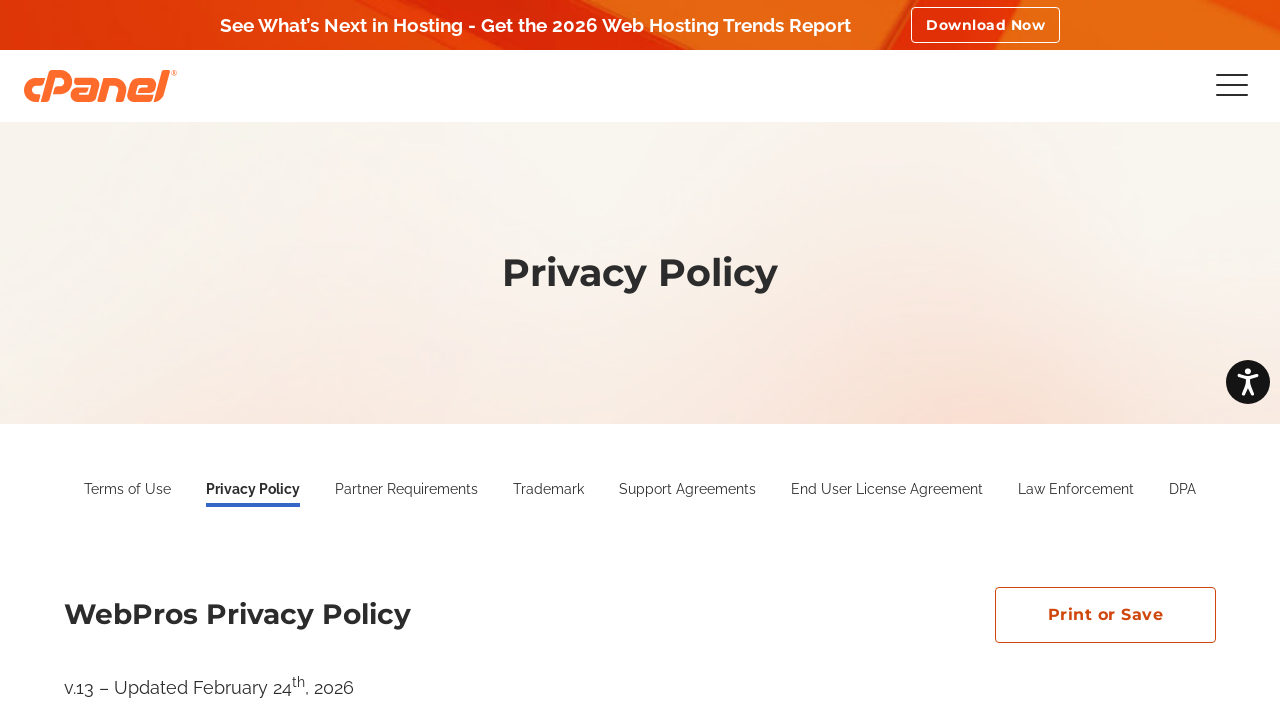

Navigated to random link: http://cpanel.com/?utm_source=cpanelwhm&utm_medium=cplogo&utm_content=logolink&utm_campaign=403referral
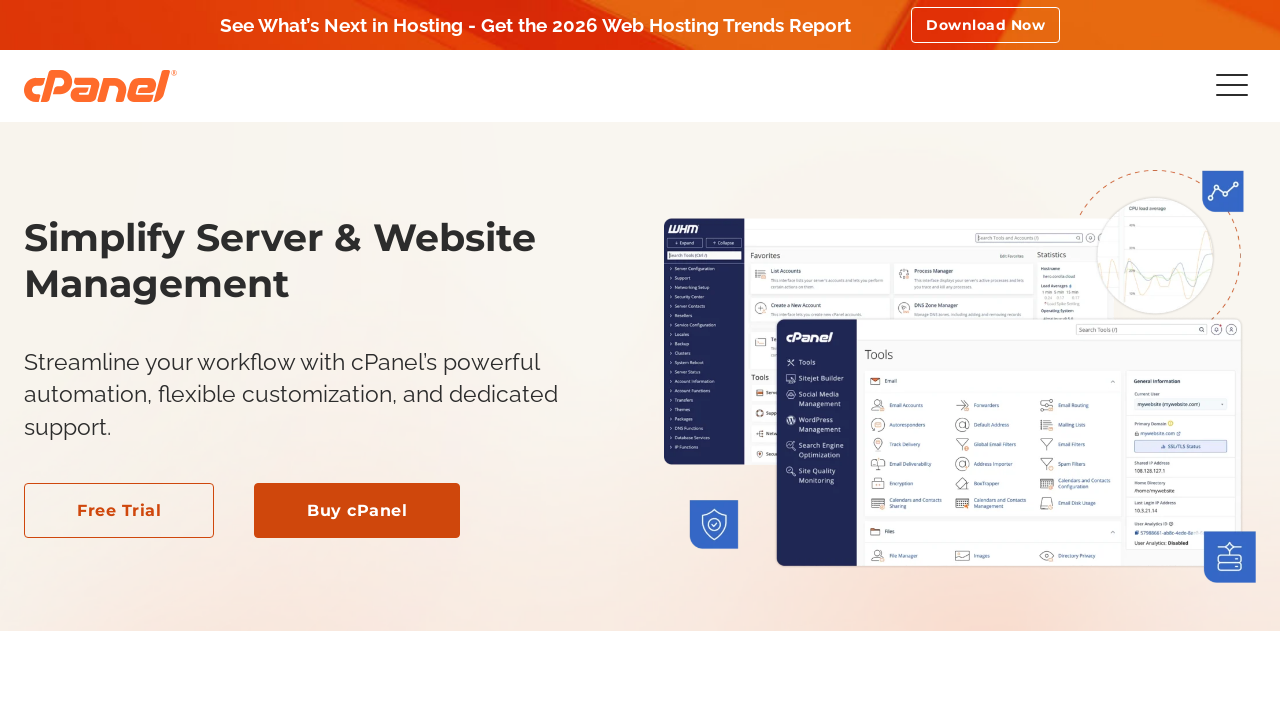

Waited for page DOM to load
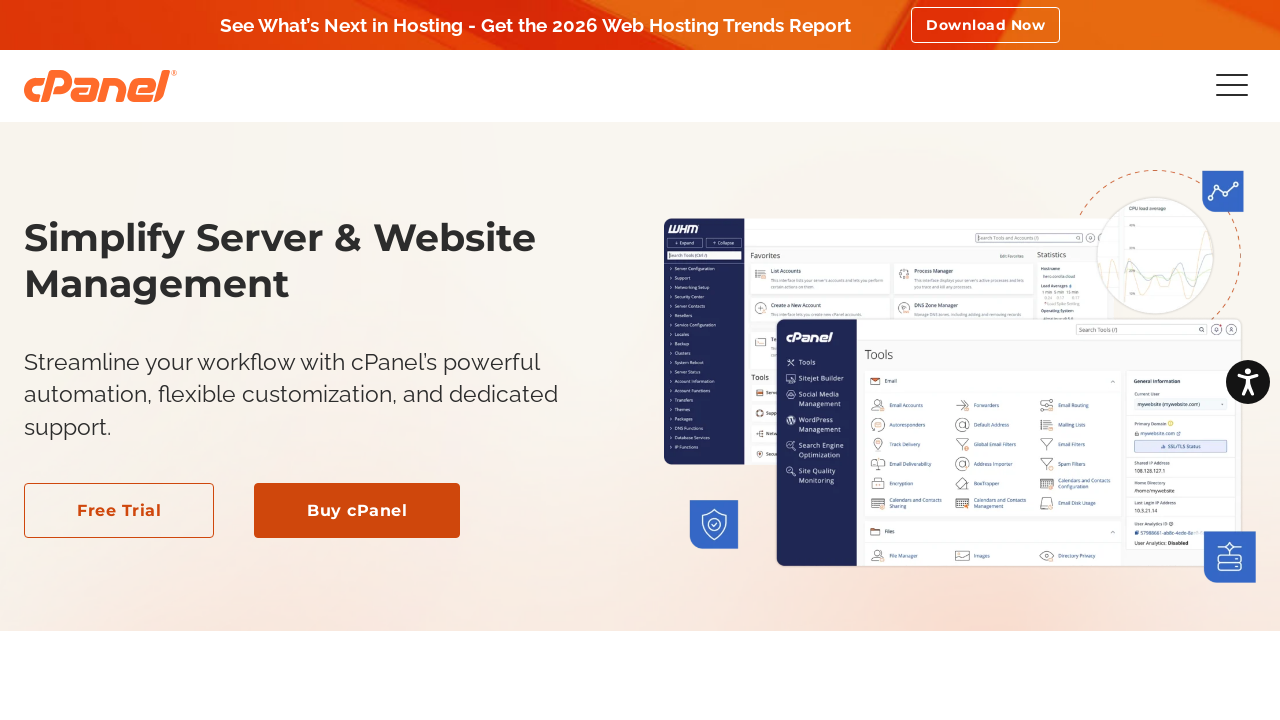

Found and verified images are present on the page
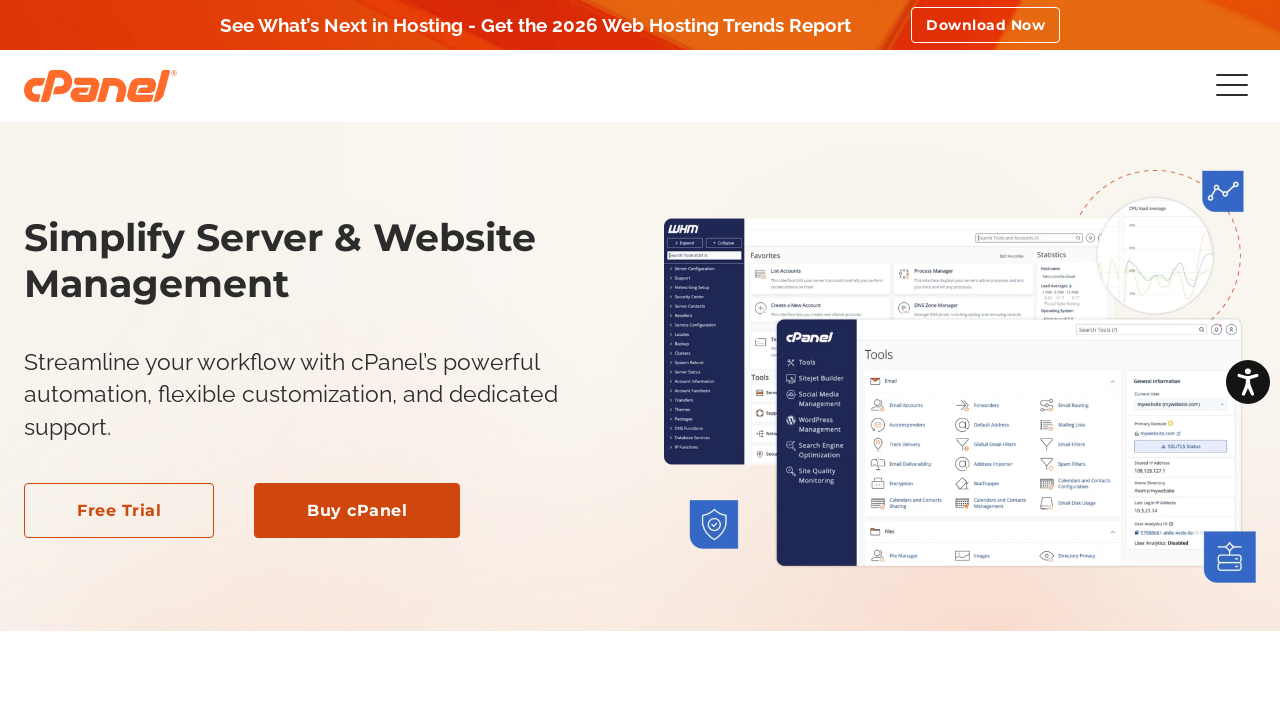

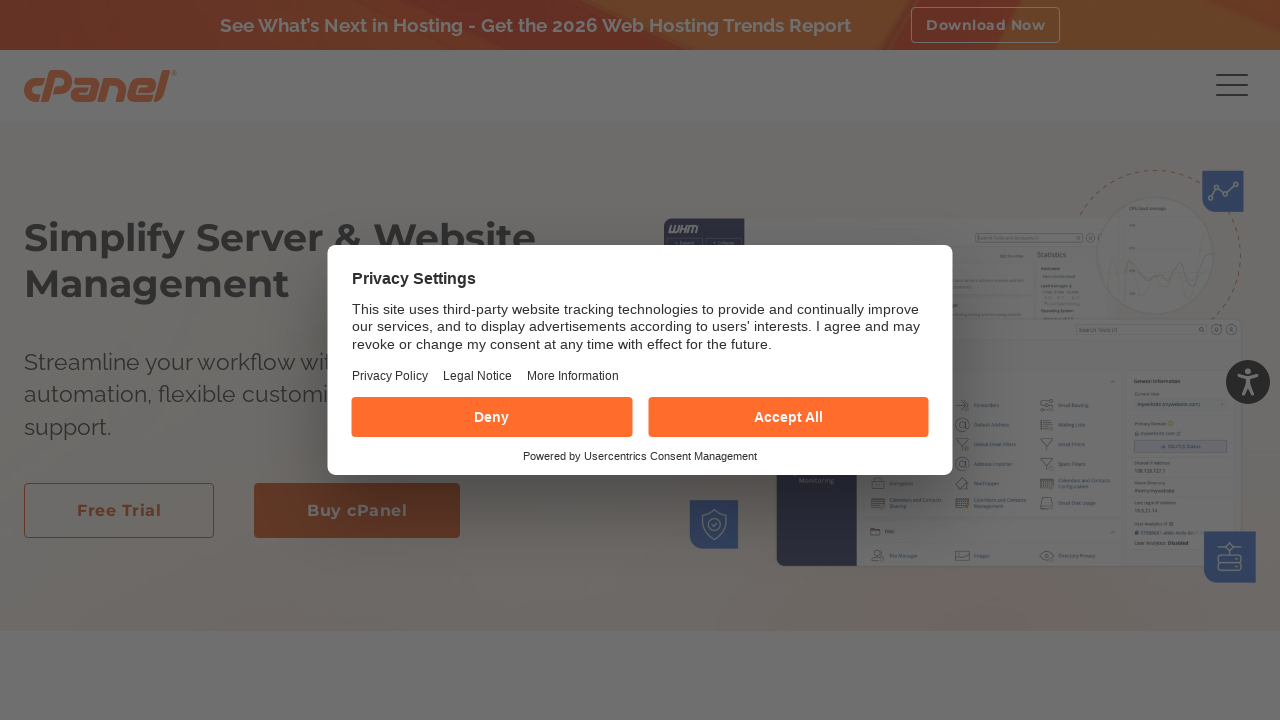